Tests drag and drop functionality by attempting to drag element from column A to column B

Starting URL: http://the-internet.herokuapp.com/drag_and_drop

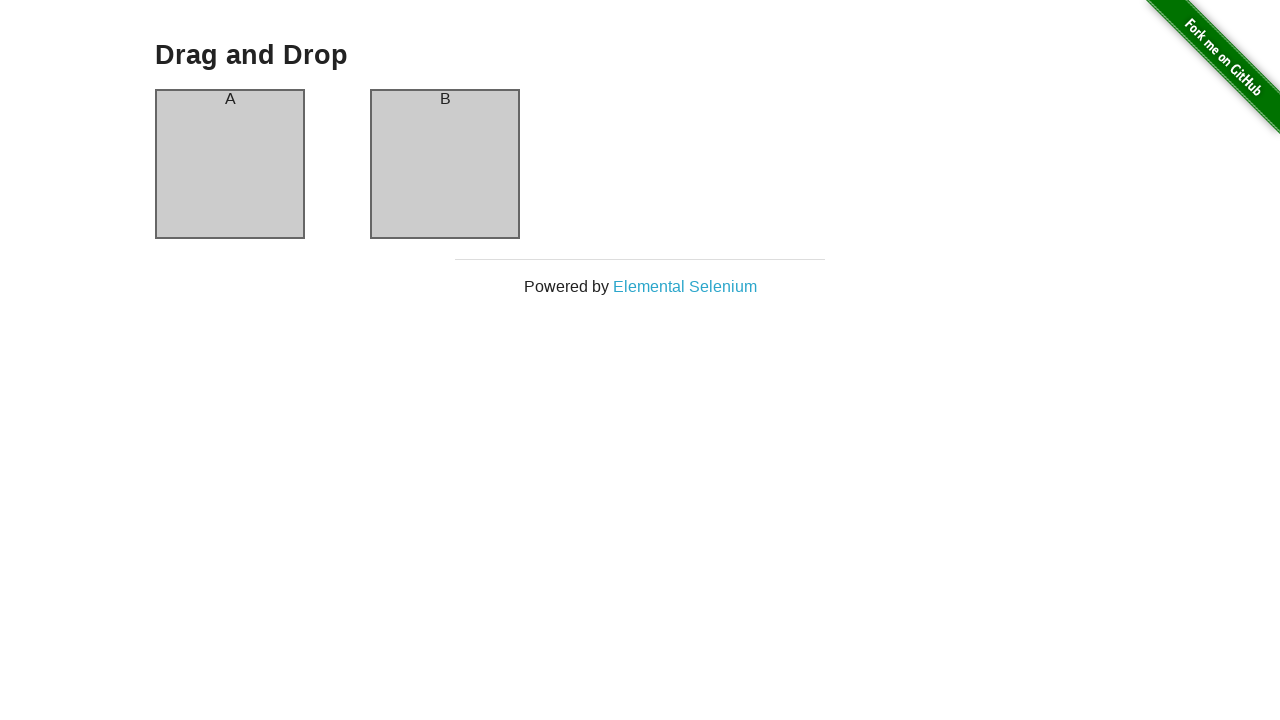

Waited for column A element to load
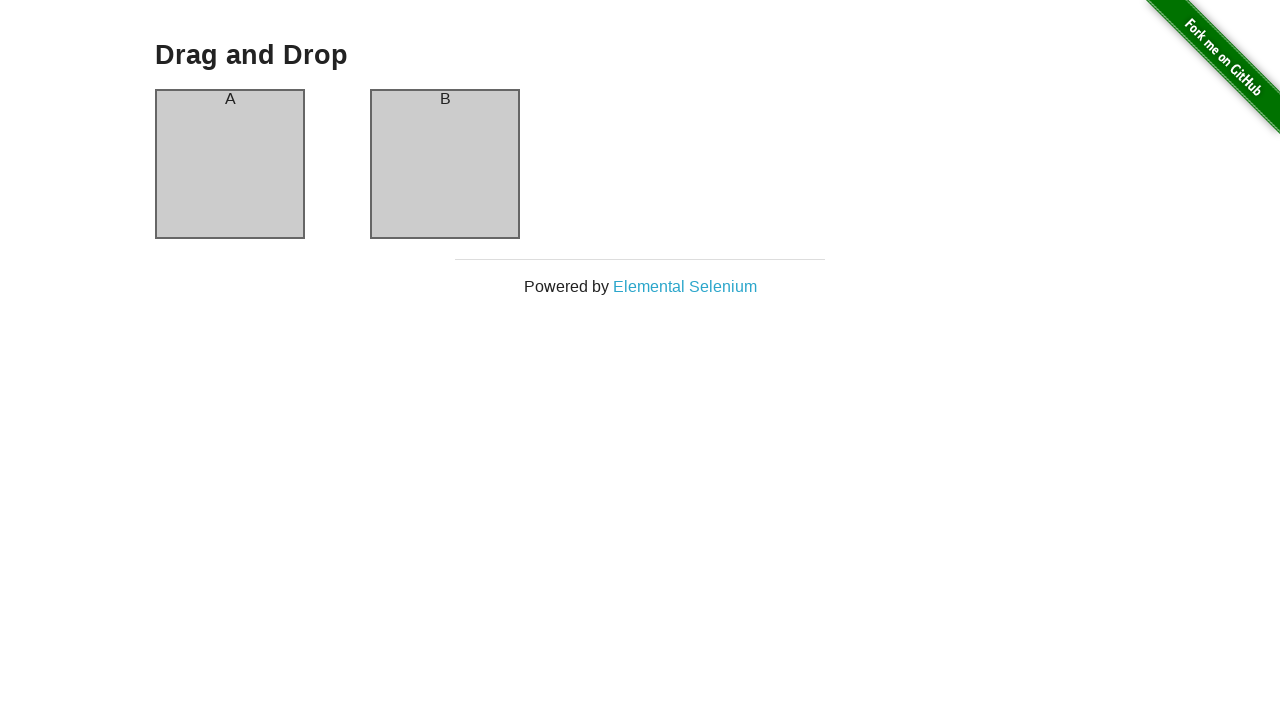

Waited for column B element to load
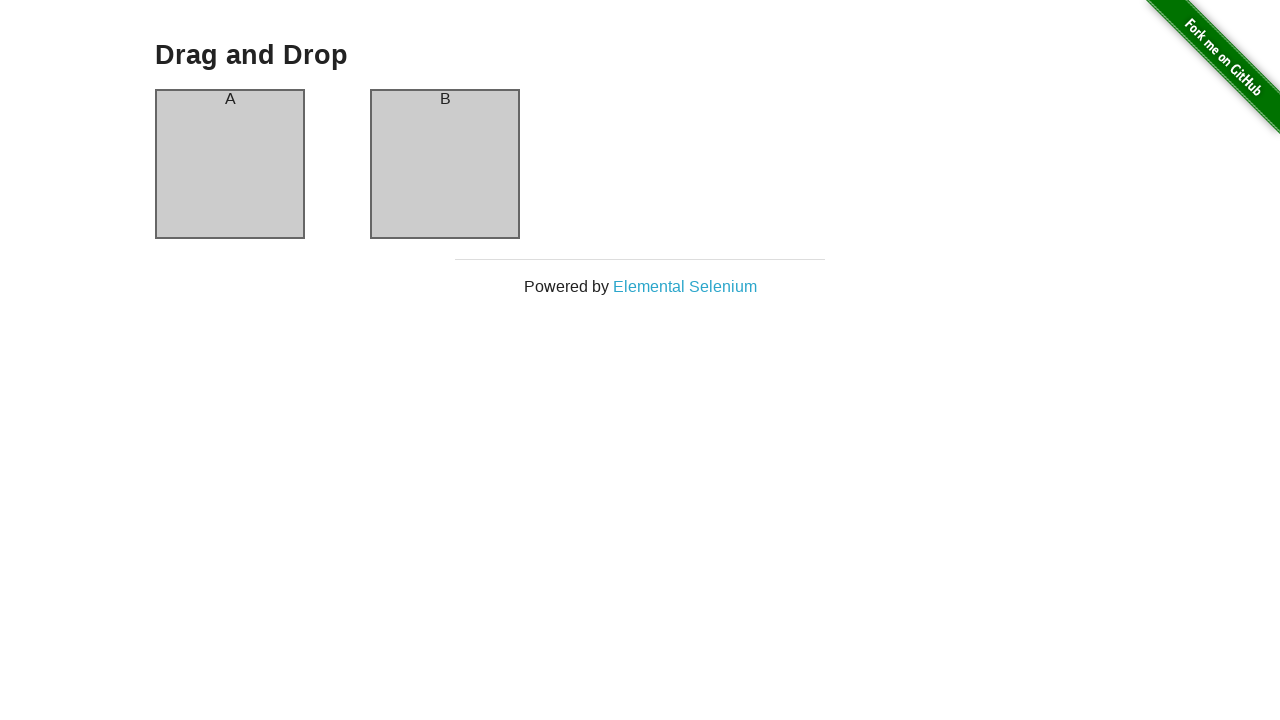

Executed JavaScript to drag element from column A to column B
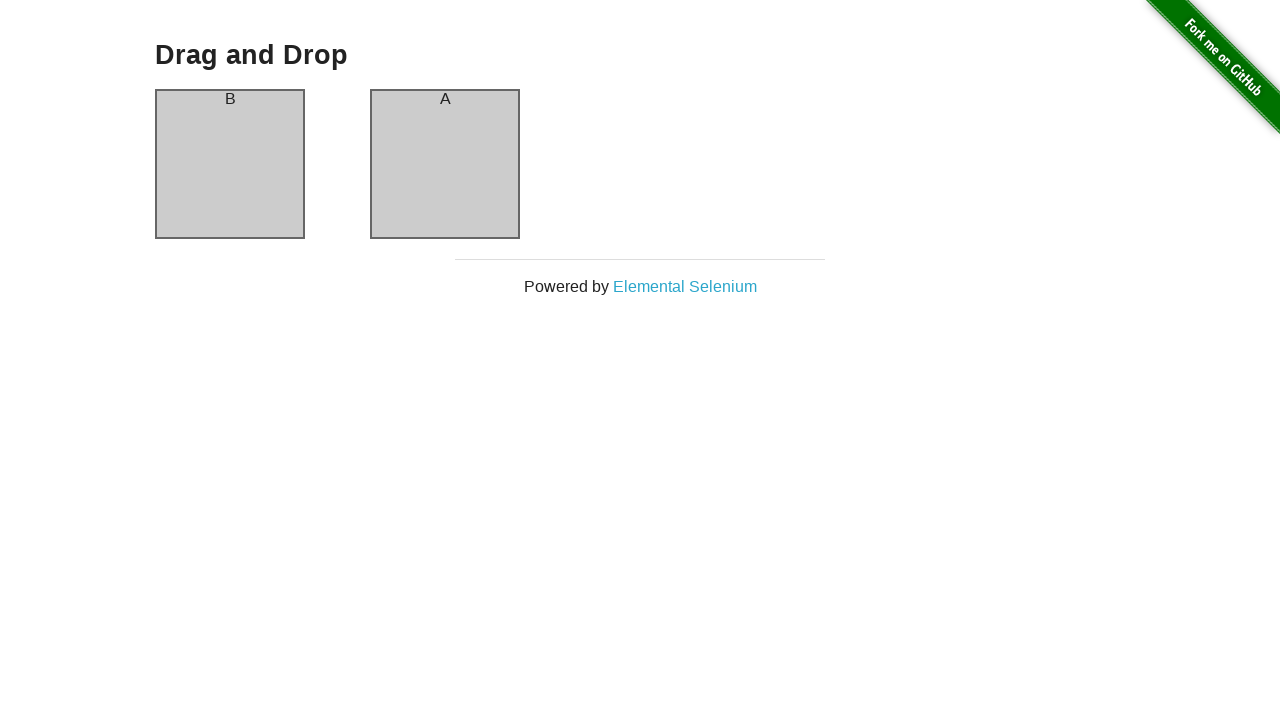

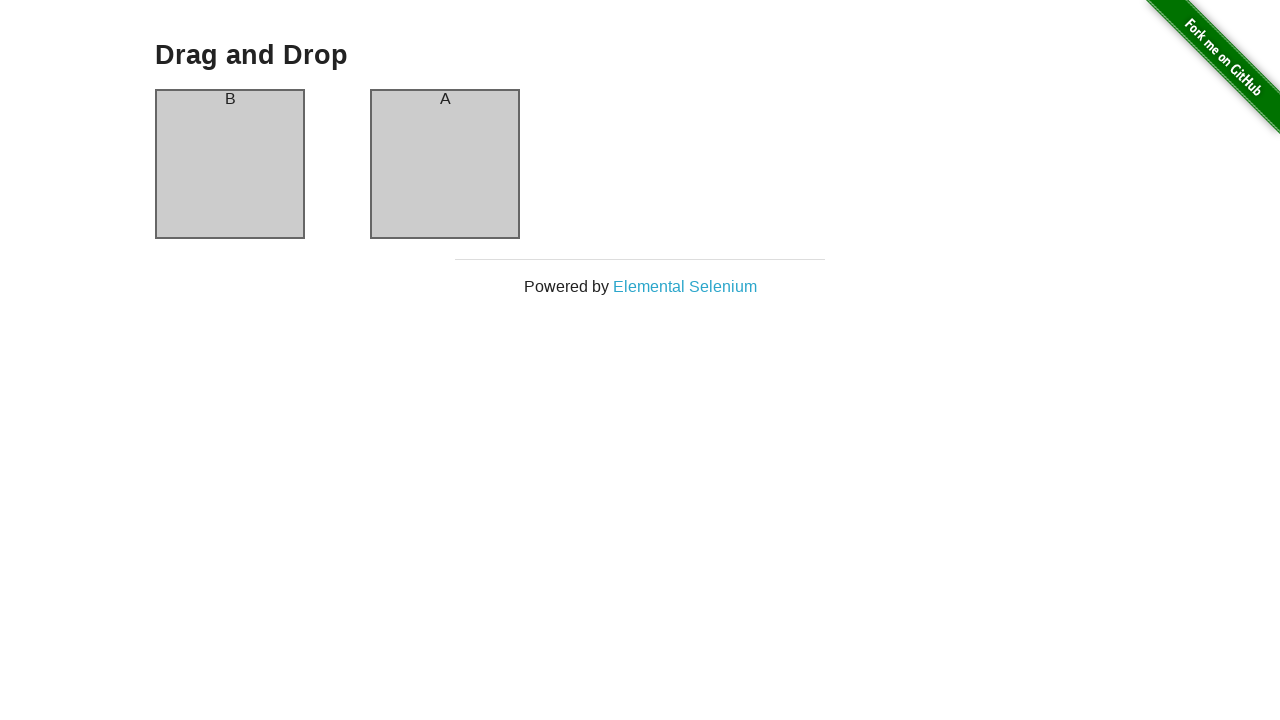